Tests JavaScript confirm box functionality by triggering a confirm dialog and accepting it

Starting URL: https://the-internet.herokuapp.com/javascript_alerts

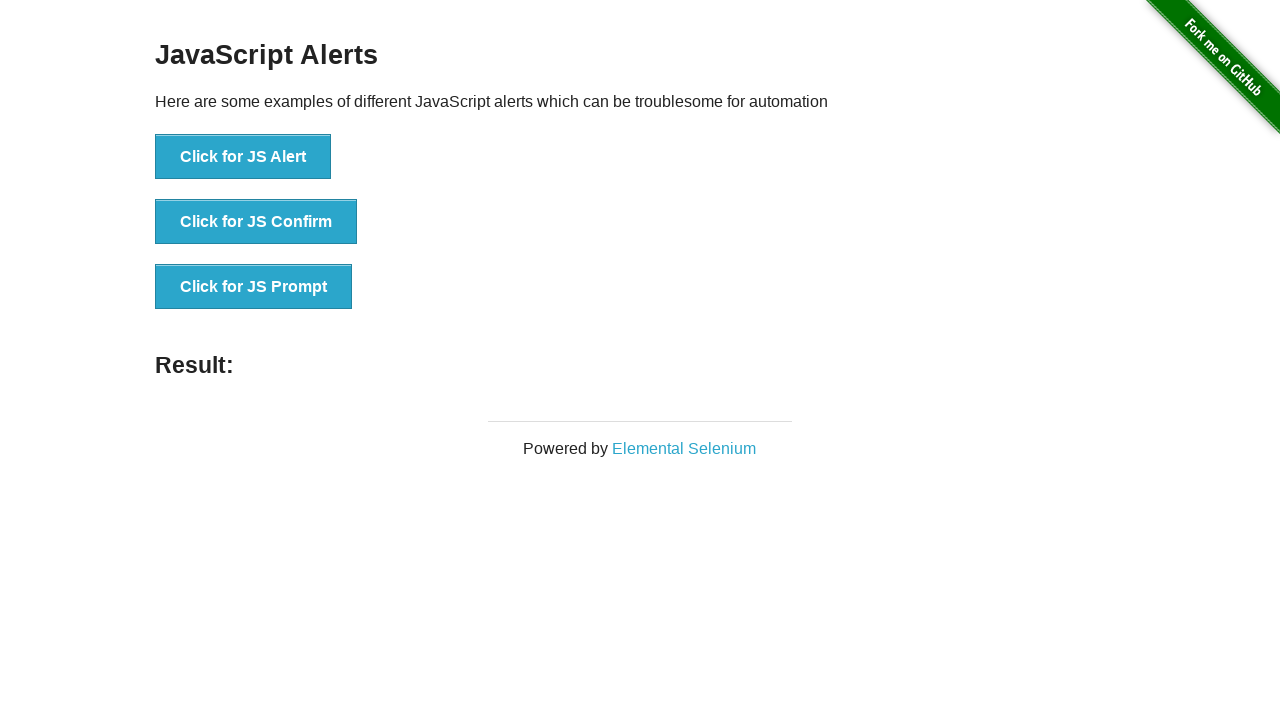

Set up dialog handler to accept confirm box
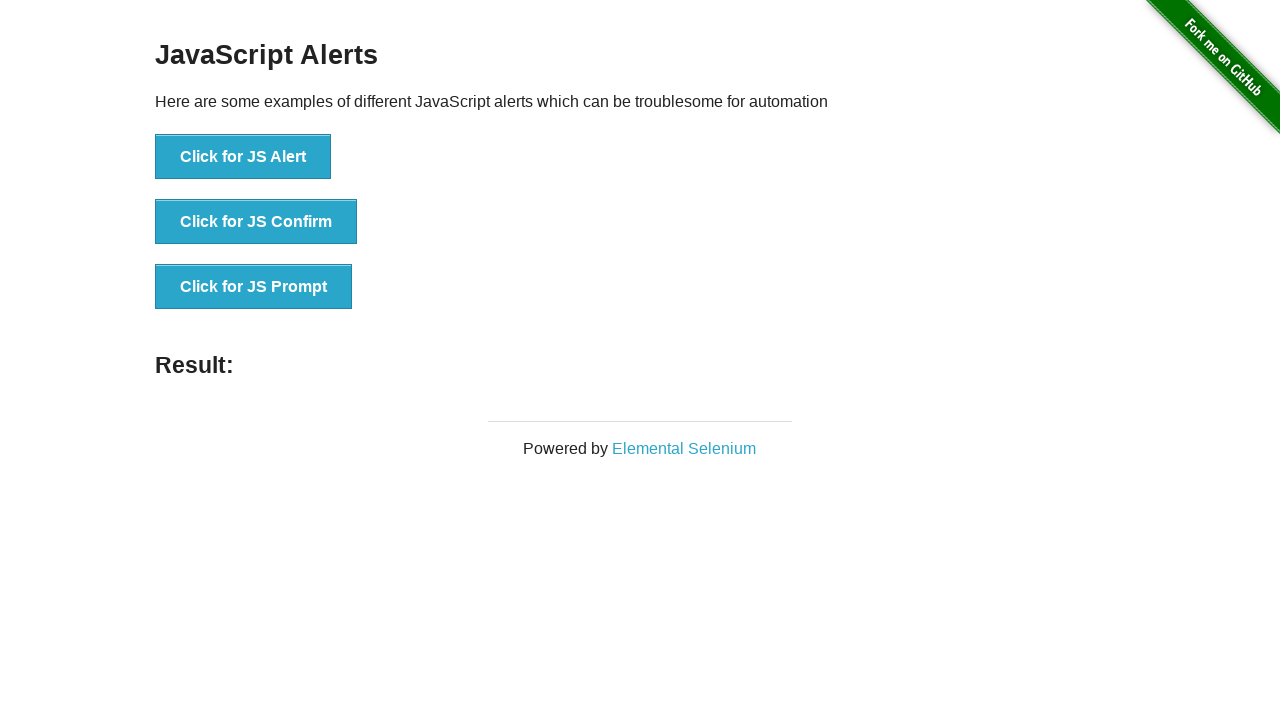

Clicked button to trigger confirm dialog at (256, 222) on #content > div > ul > li:nth-child(2) > button
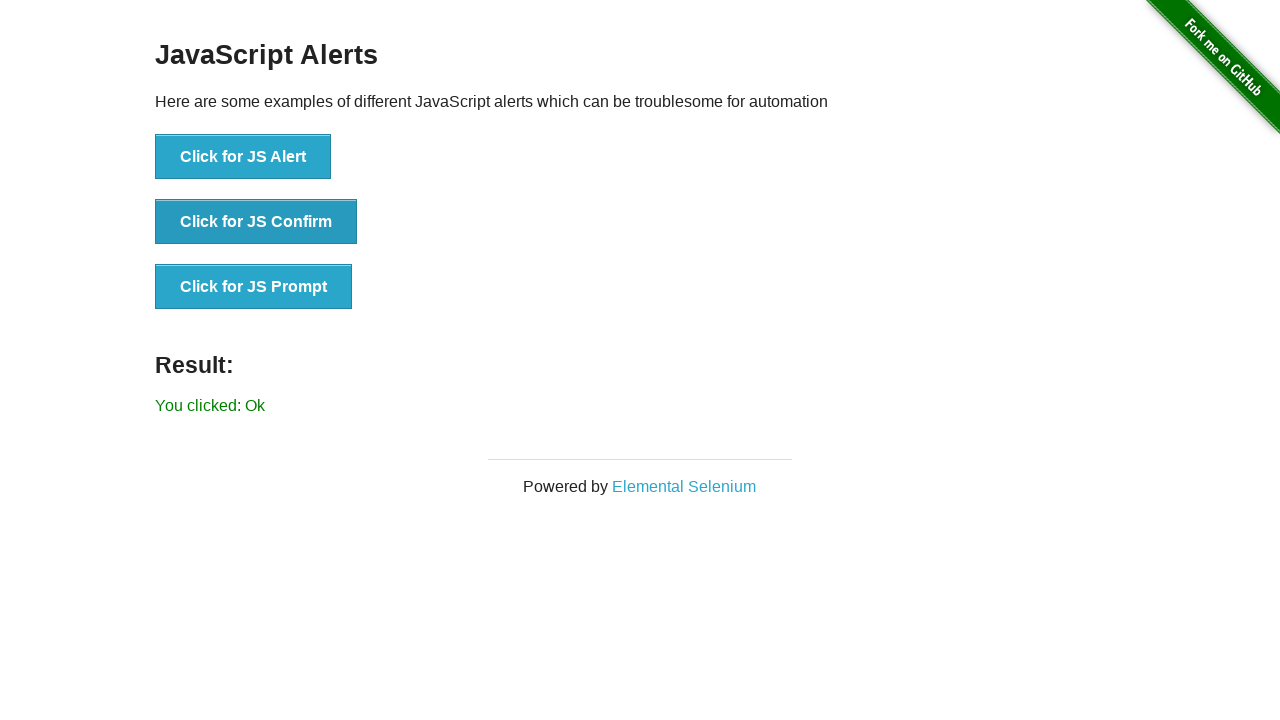

Result message appeared after accepting confirm dialog
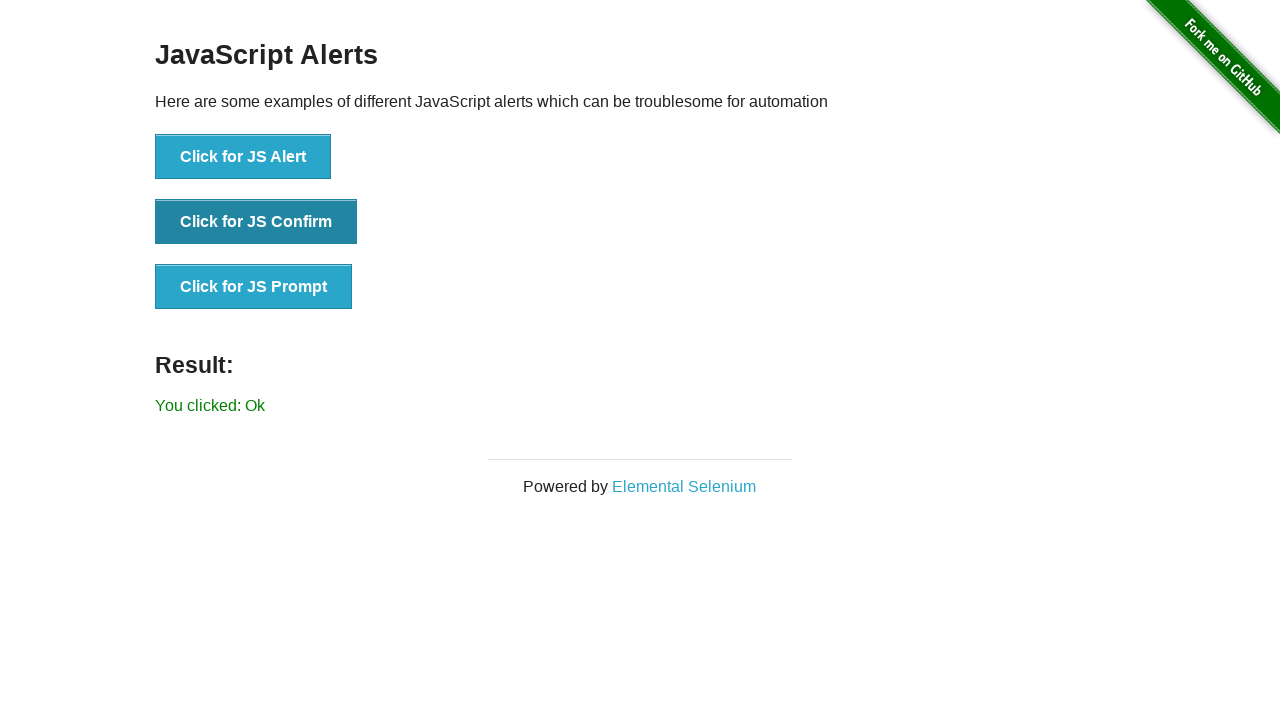

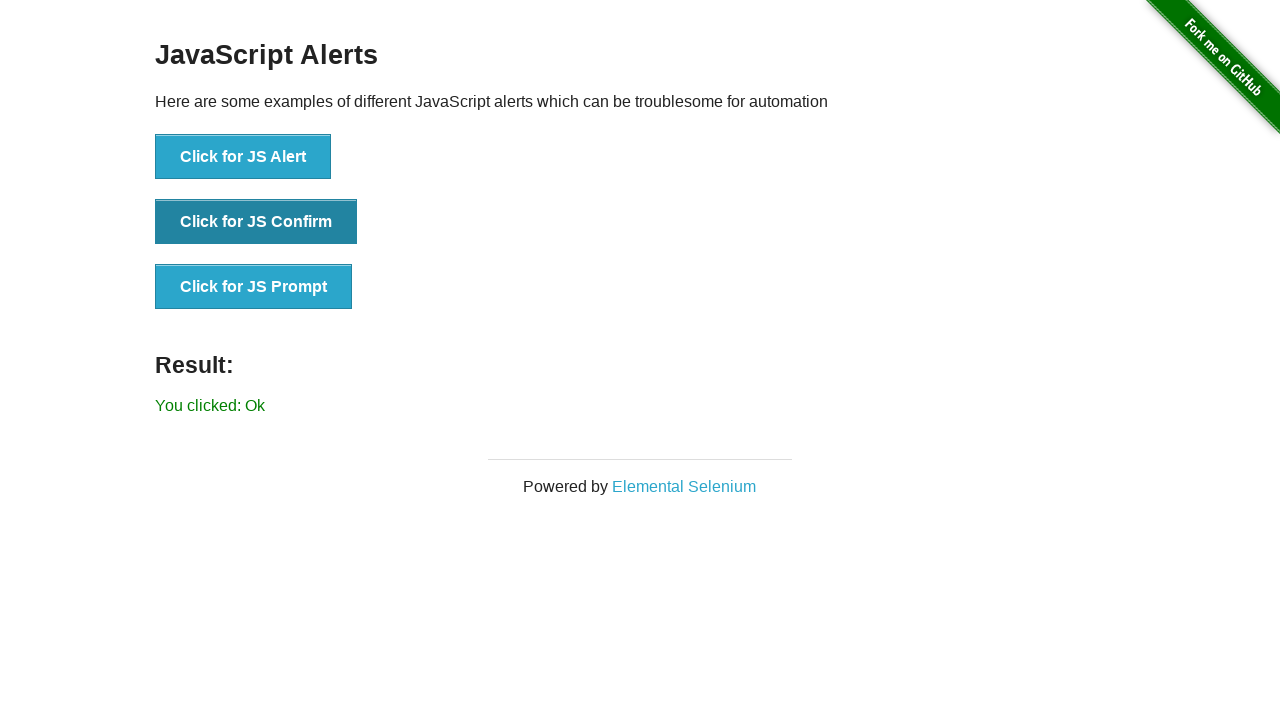